Tests dropdown selection functionality by selecting values from year, month, day, and state dropdowns on a test page

Starting URL: https://testcenter.techproeducation.com/index.php?page=dropdown

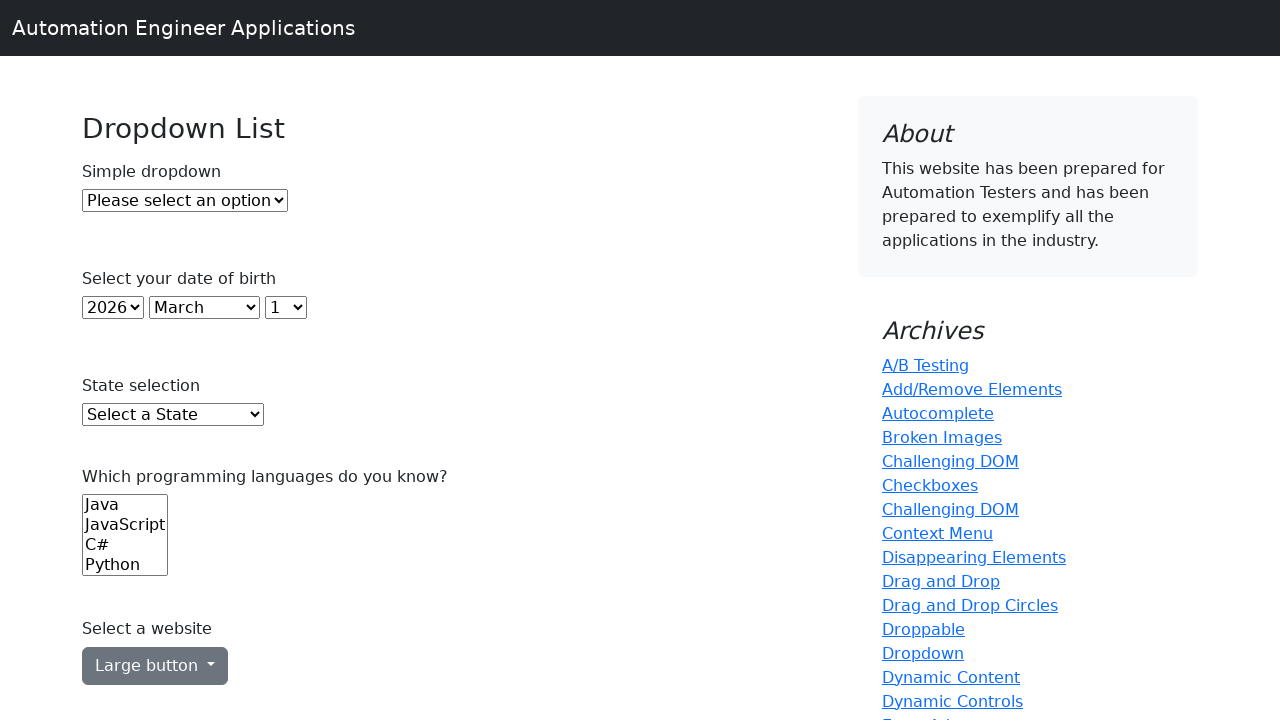

Selected year 2005 from dropdown on select#year
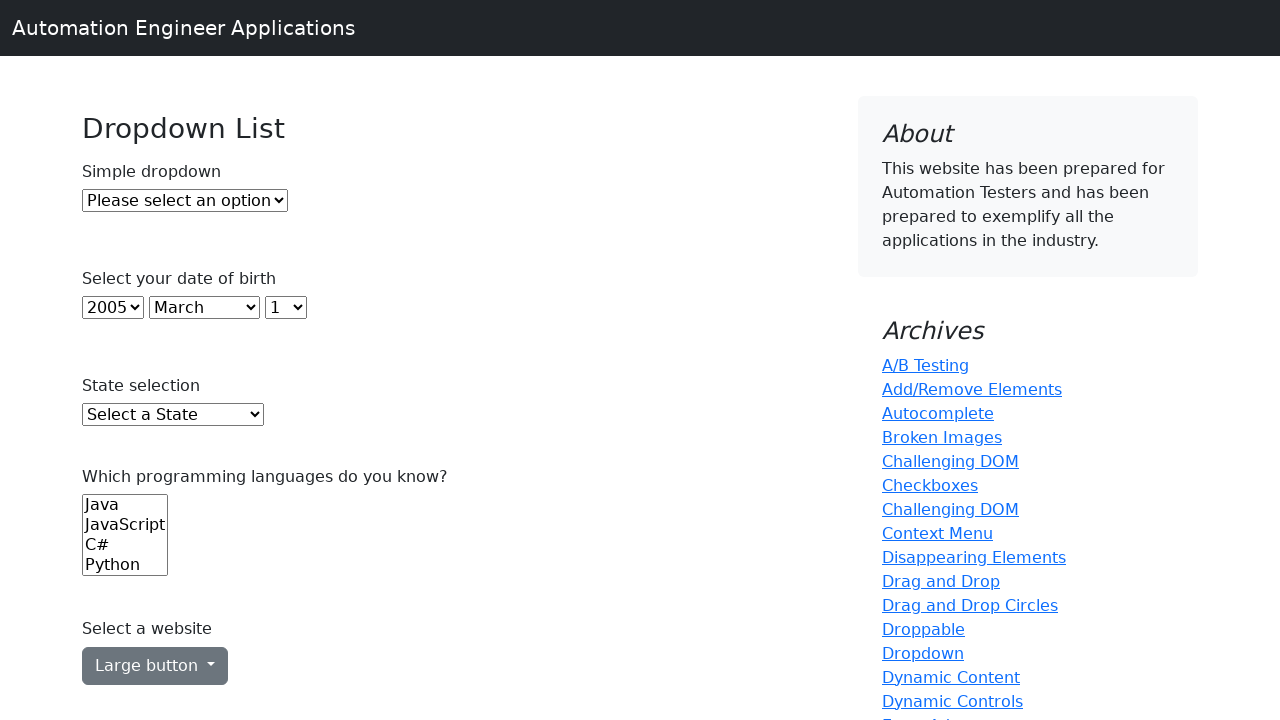

Selected month November from dropdown on select#month
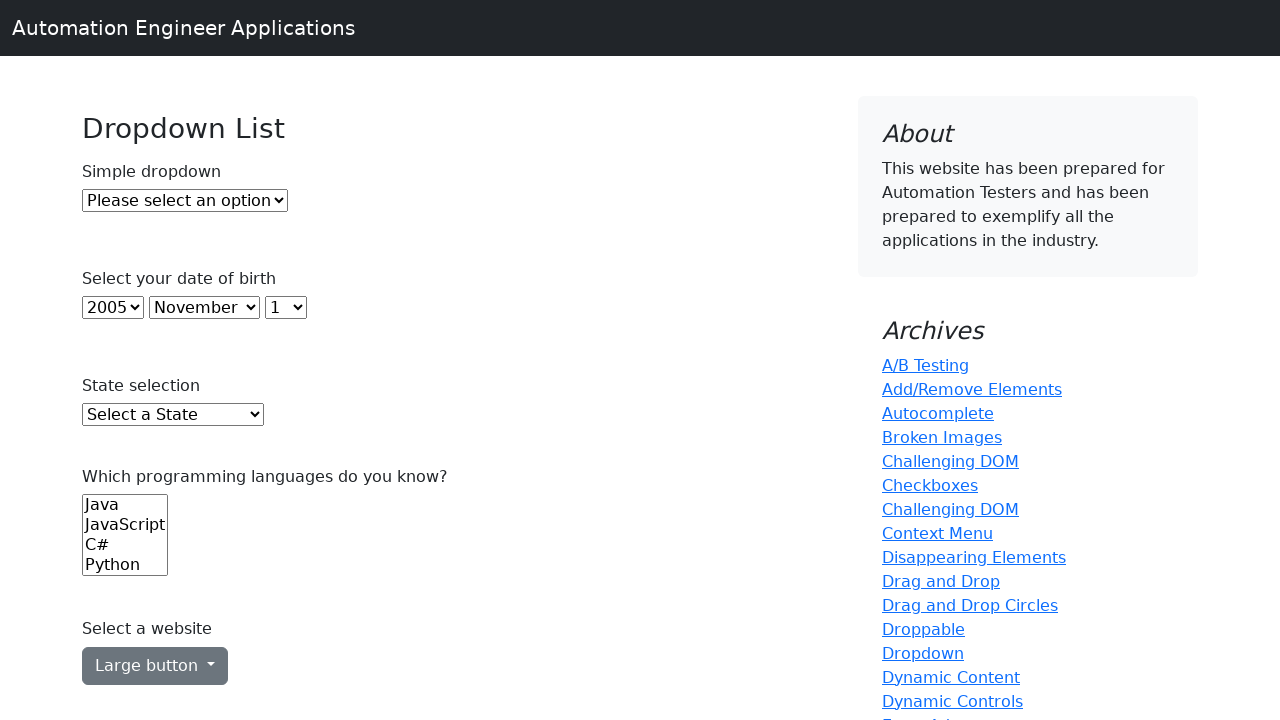

Selected day 10 from dropdown on select#day
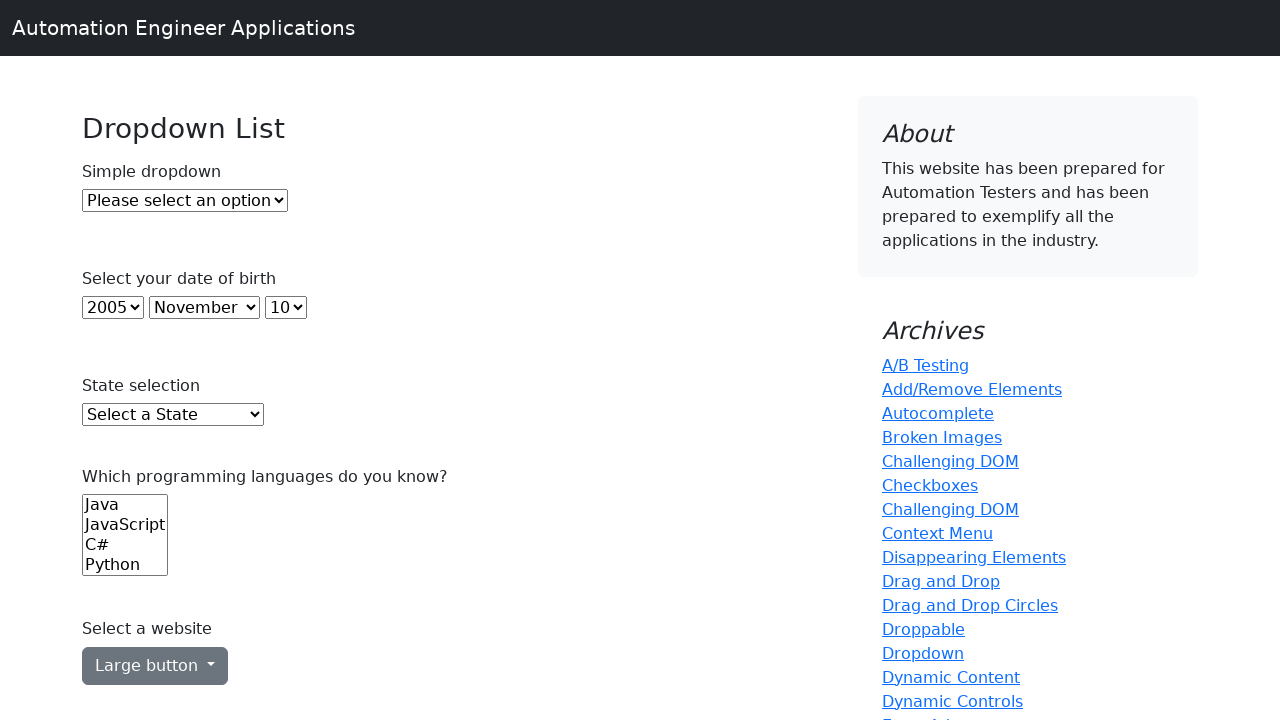

Selected state Texas from dropdown on select#state
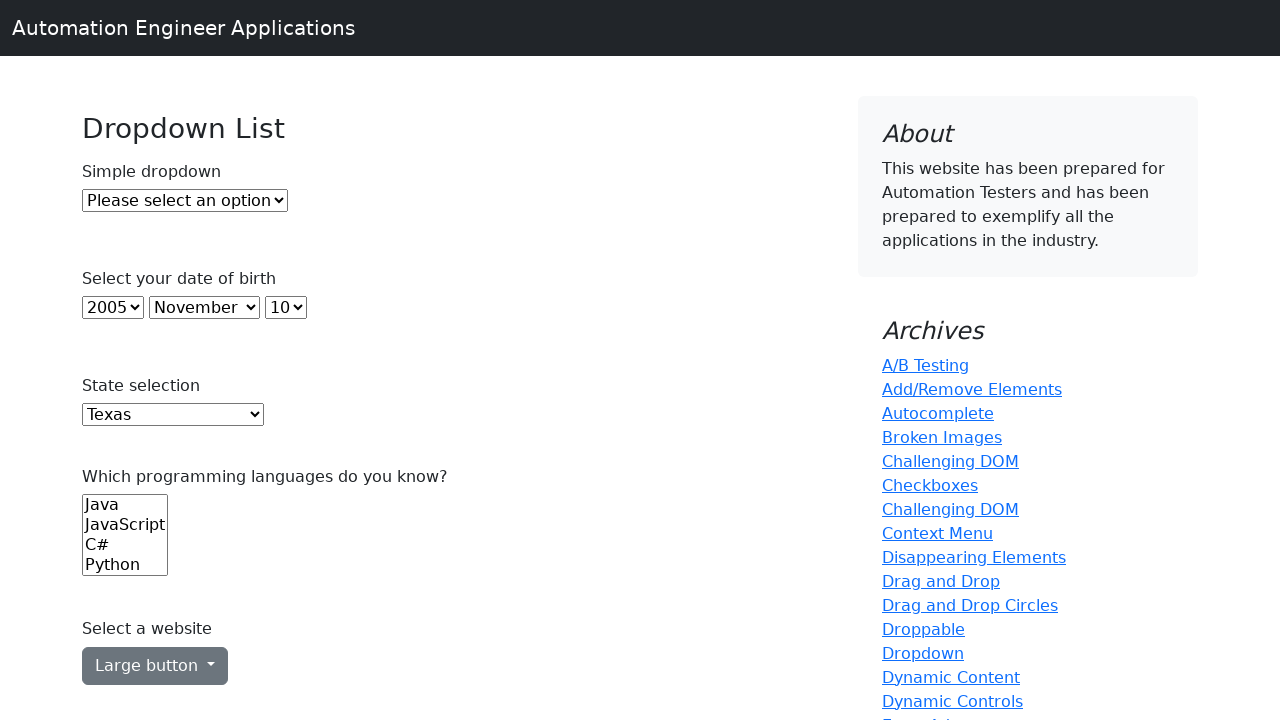

State dropdown selection is visible
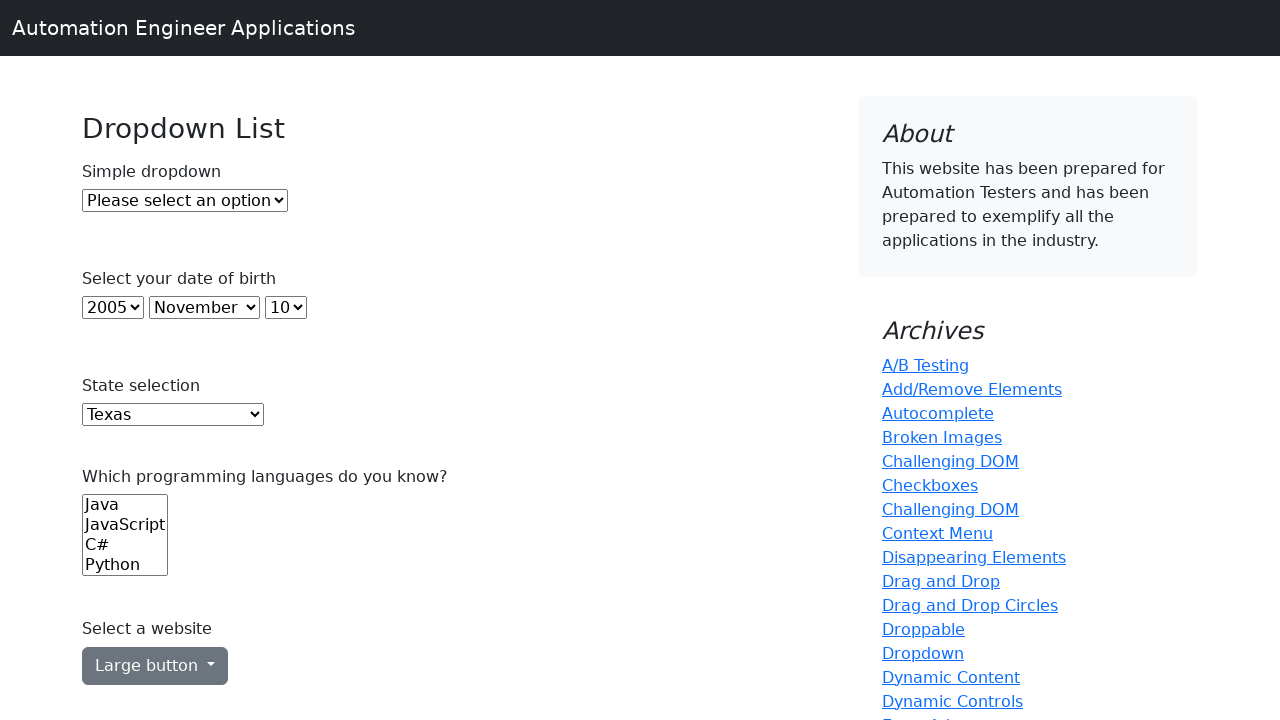

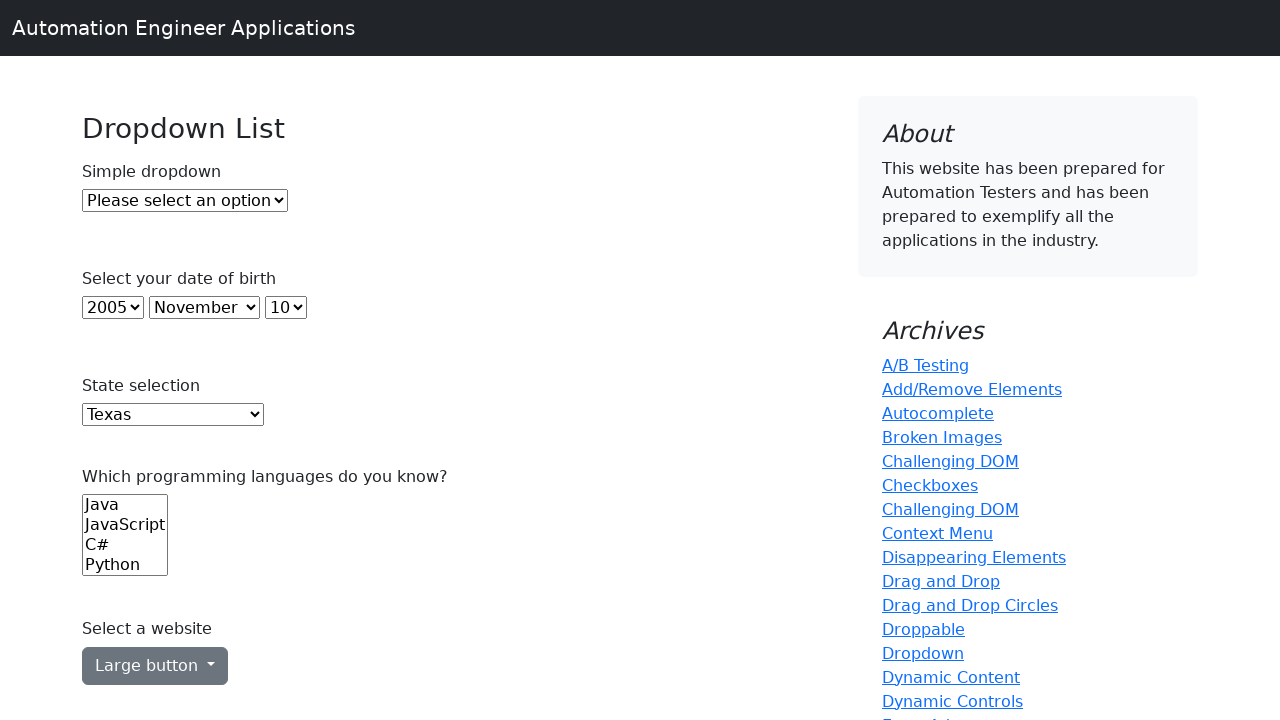